Tests handling iframes by switching to an iframe named "frame1", verifying the content inside contains expected text, then switching back to the default content.

Starting URL: https://demoqa.com/frames

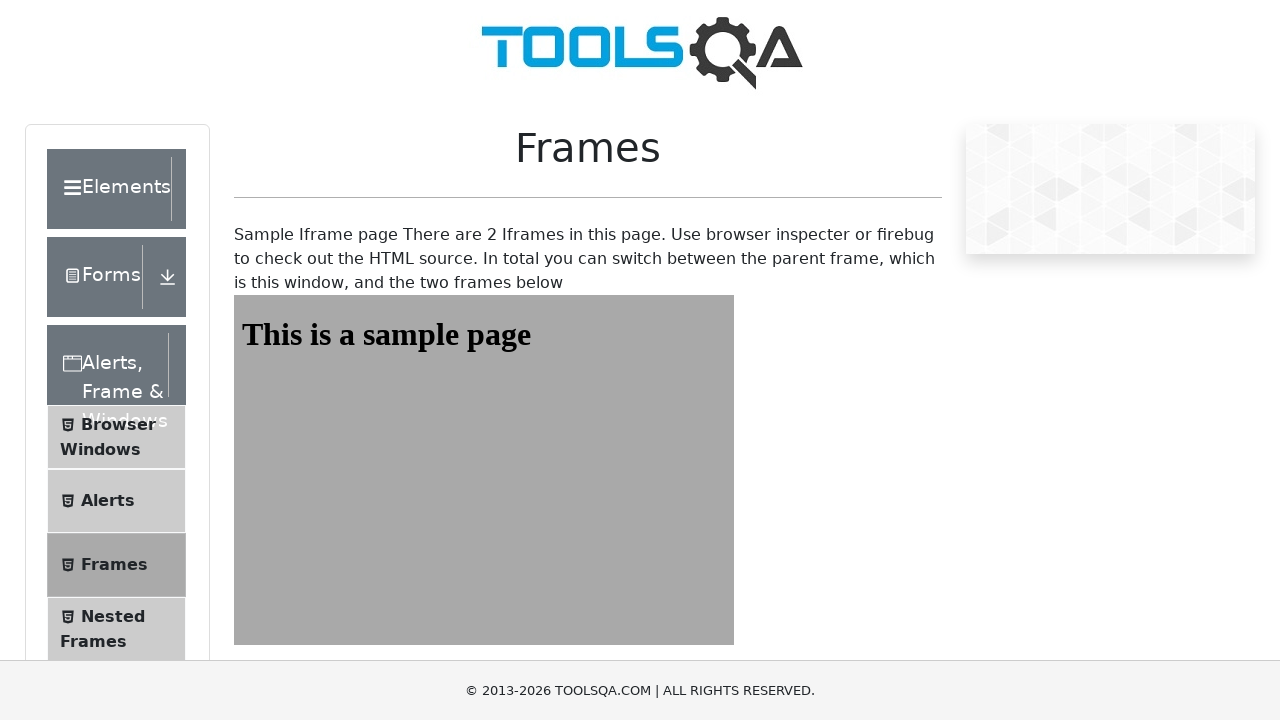

Navigated to https://demoqa.com/frames
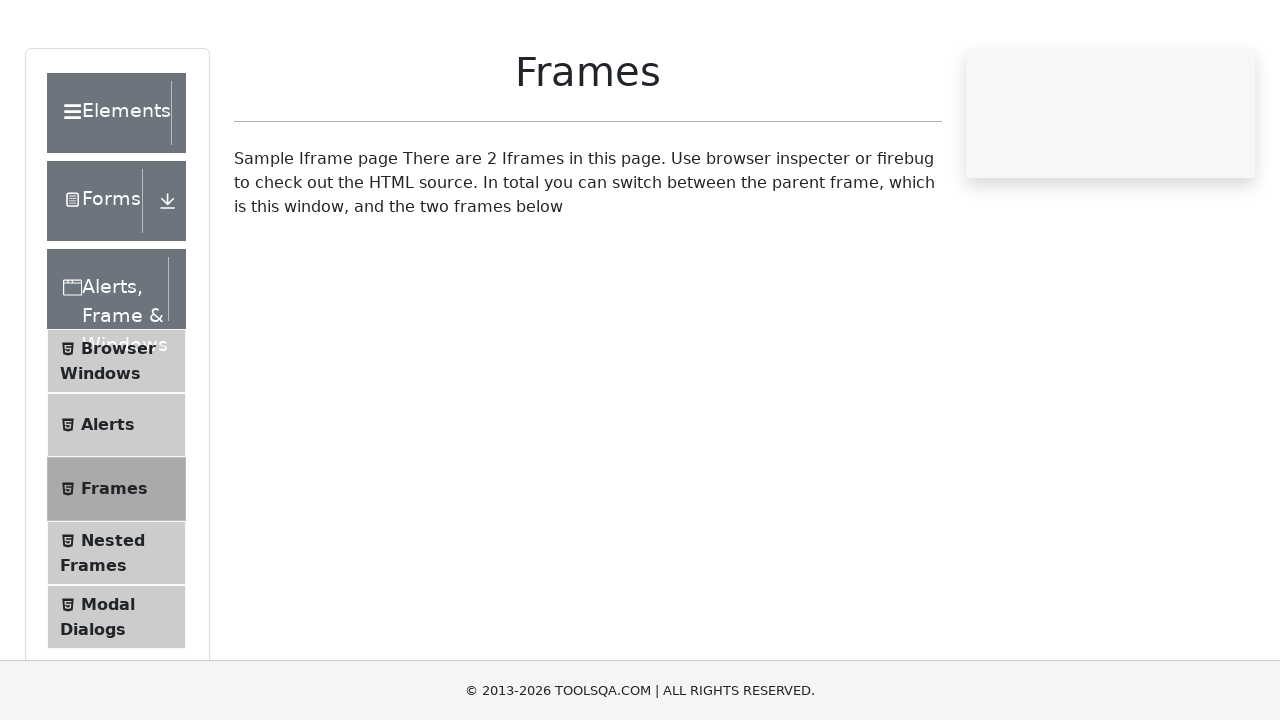

Located iframe named 'frame1'
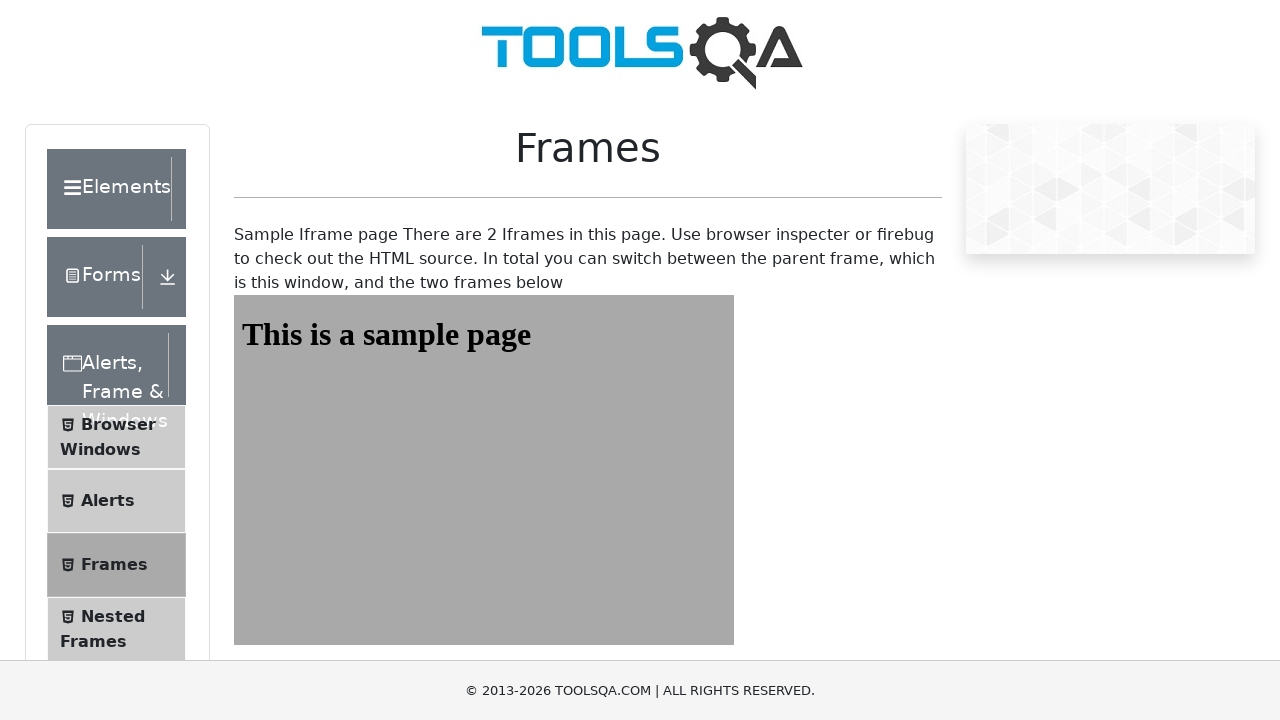

Located heading element inside frame1
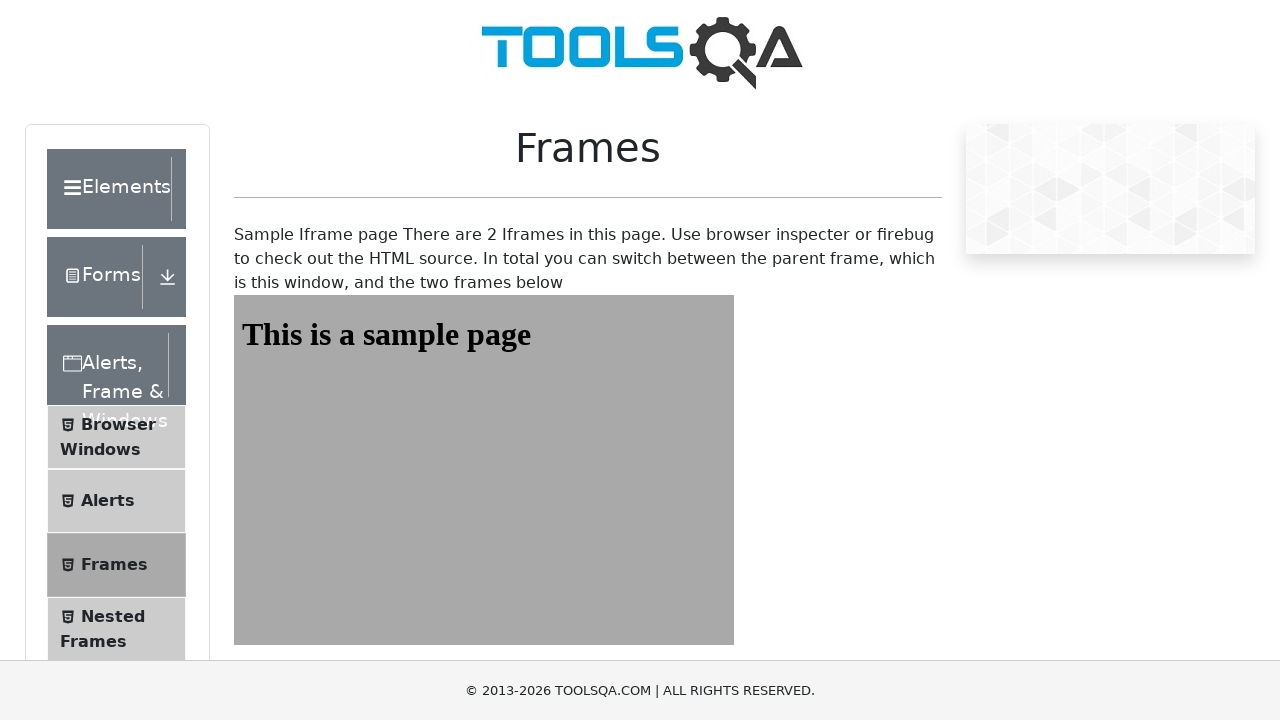

Waiting for heading element to be visible
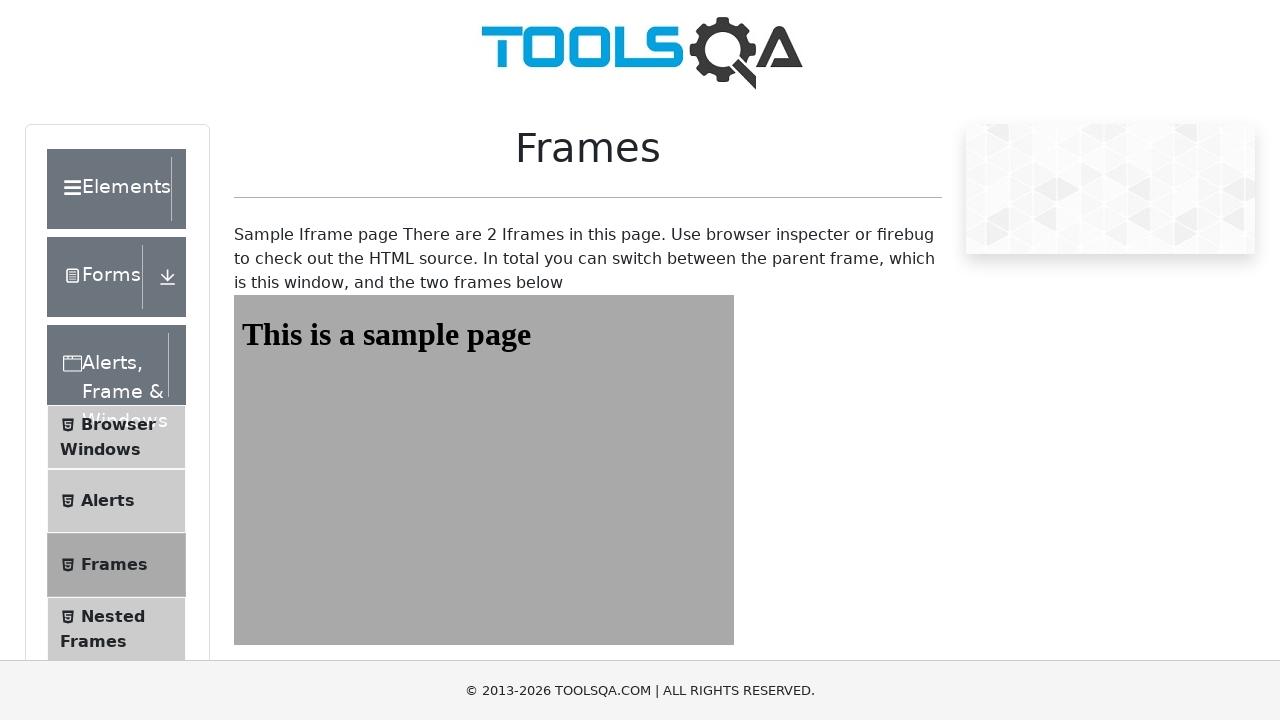

Verified heading contains expected text 'This is a sample page'
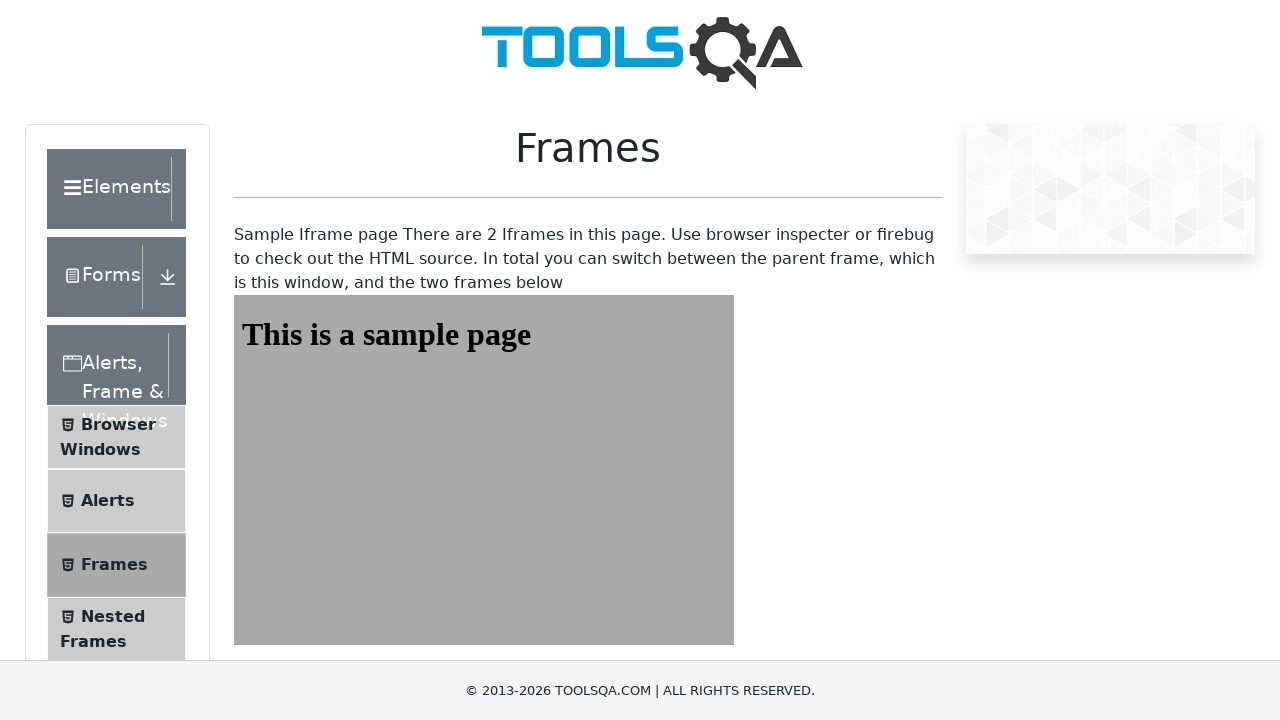

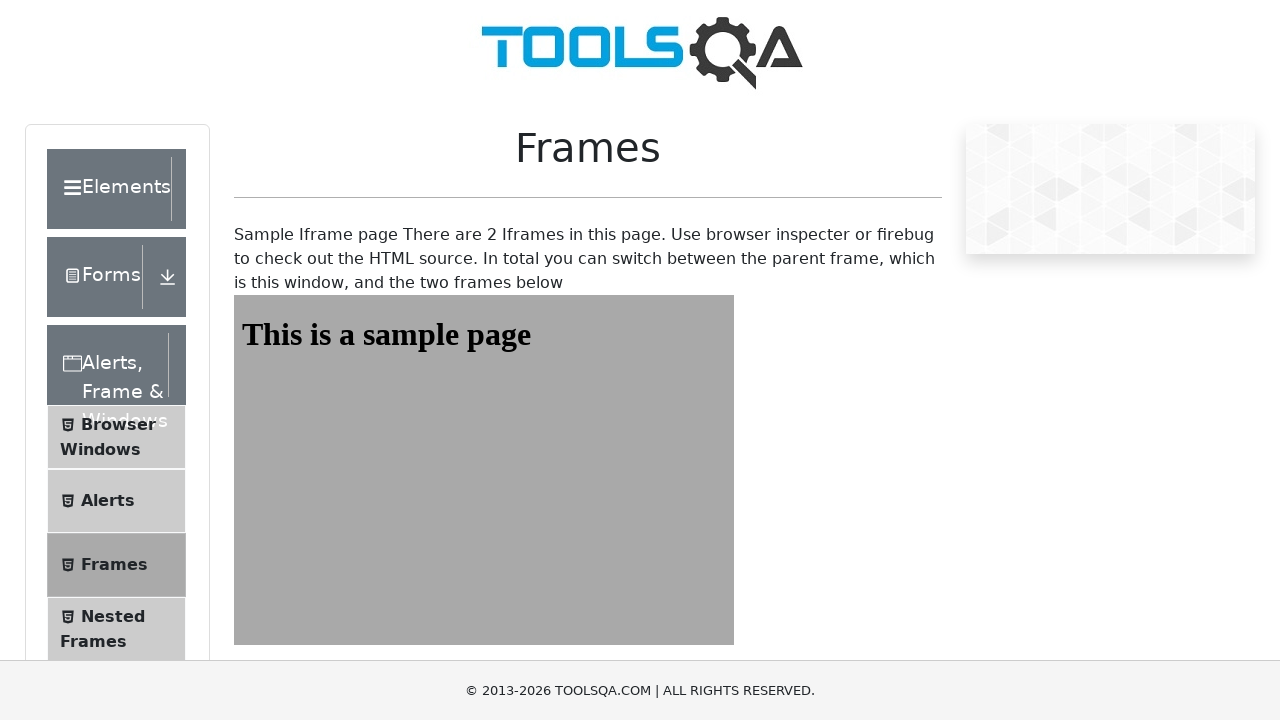